Tests that checkbox and label are hidden when editing a todo item

Starting URL: https://demo.playwright.dev/todomvc

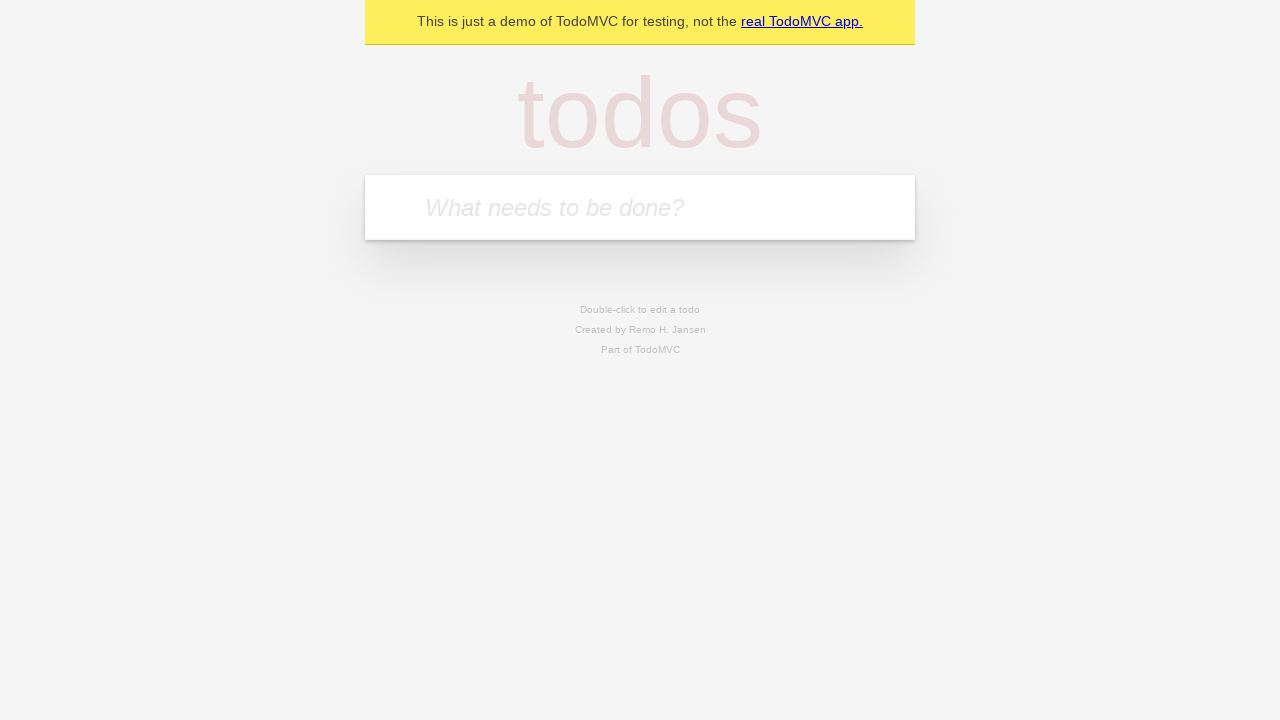

Filled todo input with 'buy some cheese' on internal:attr=[placeholder="What needs to be done?"i]
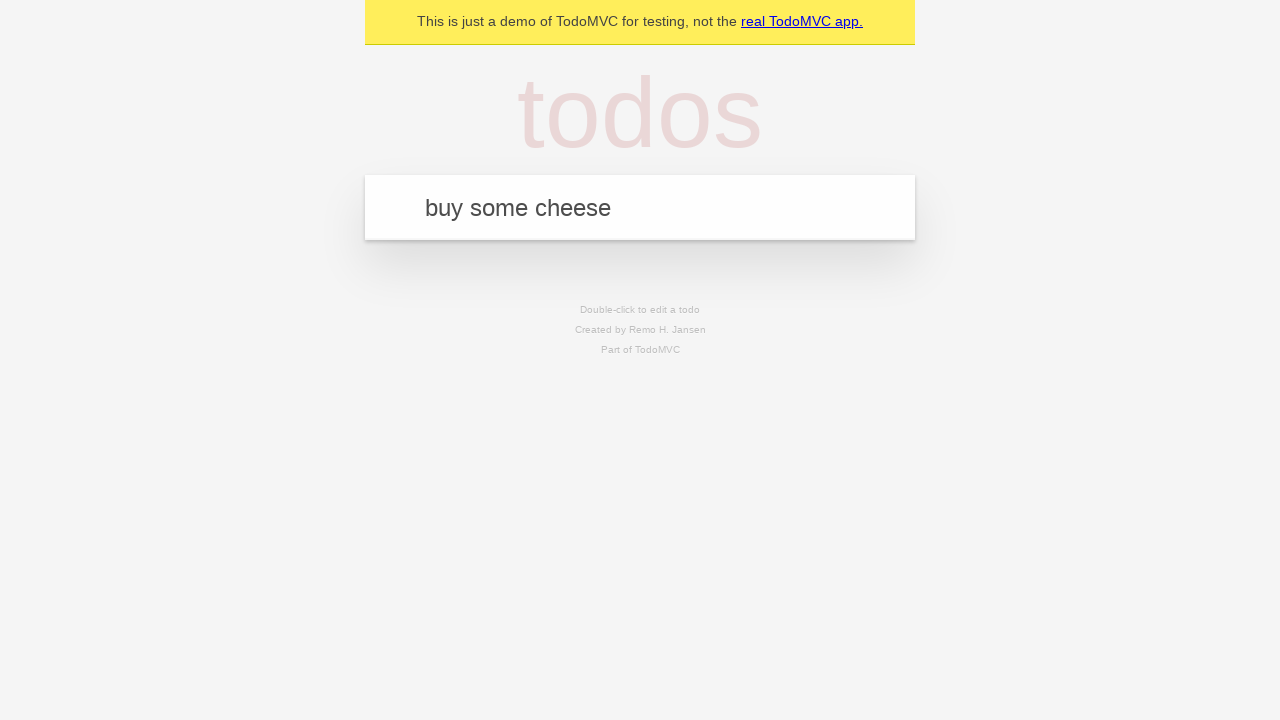

Pressed Enter to create todo 'buy some cheese' on internal:attr=[placeholder="What needs to be done?"i]
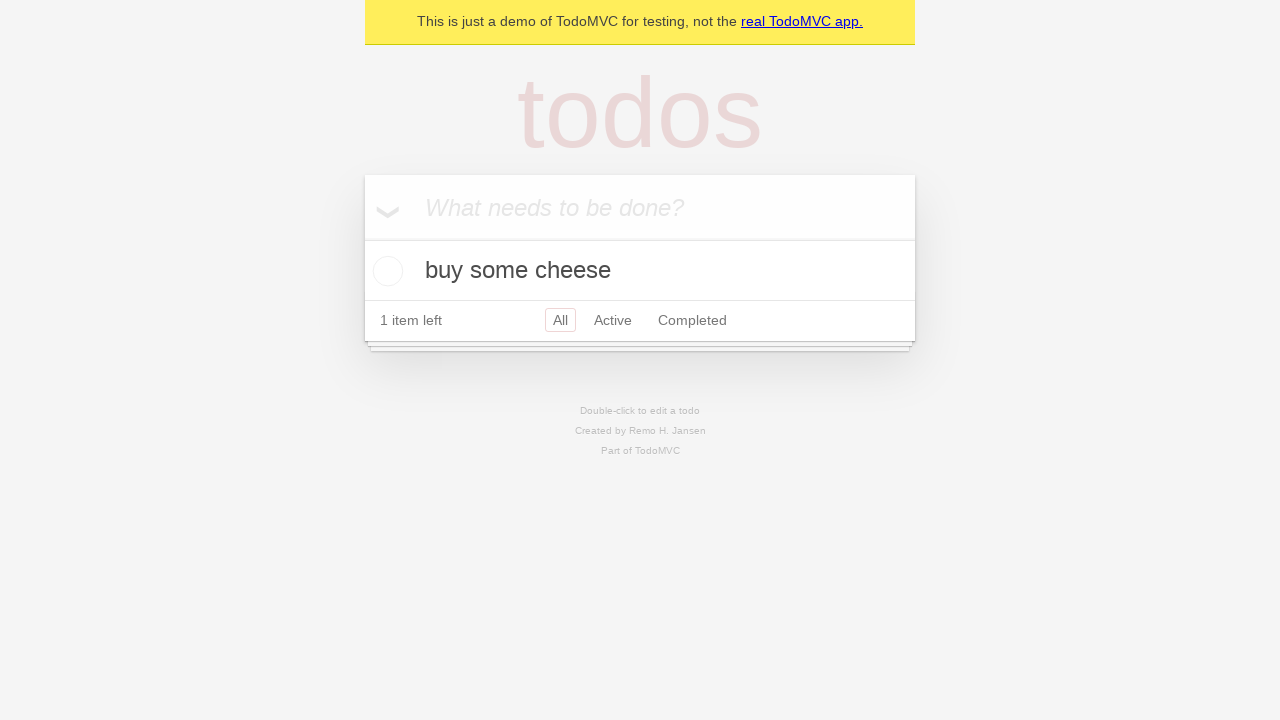

Filled todo input with 'feed the cat' on internal:attr=[placeholder="What needs to be done?"i]
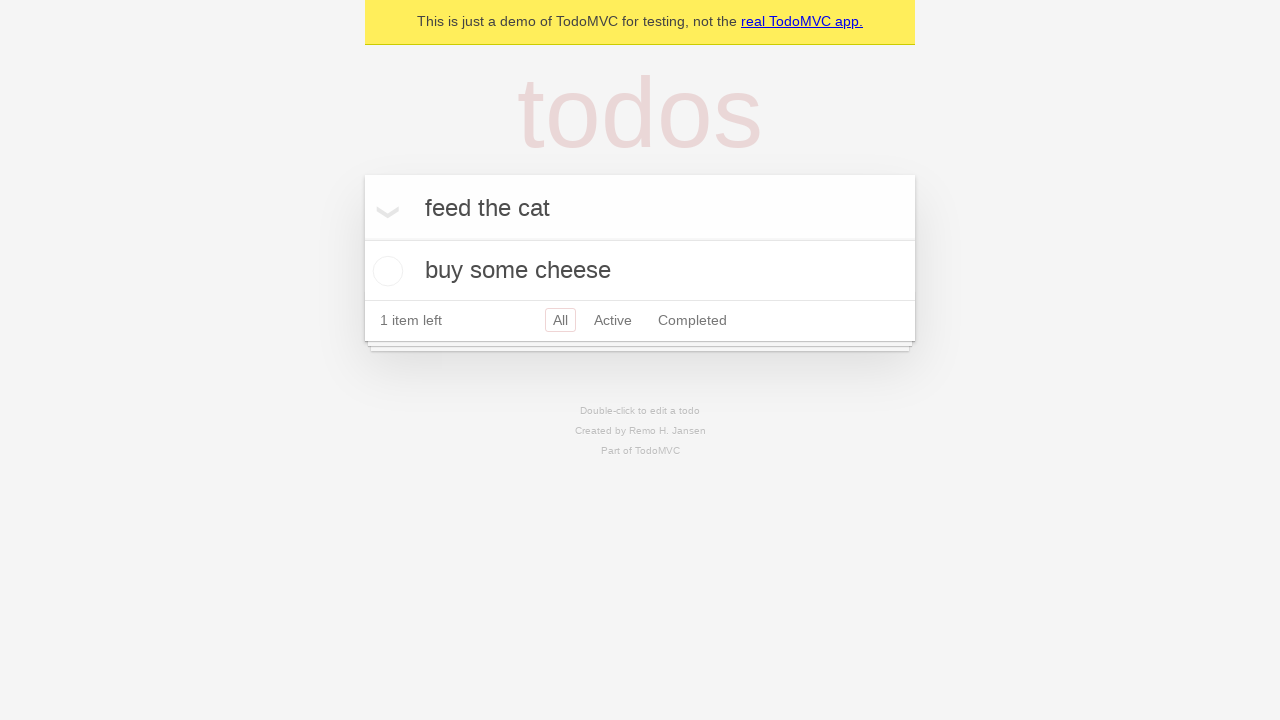

Pressed Enter to create todo 'feed the cat' on internal:attr=[placeholder="What needs to be done?"i]
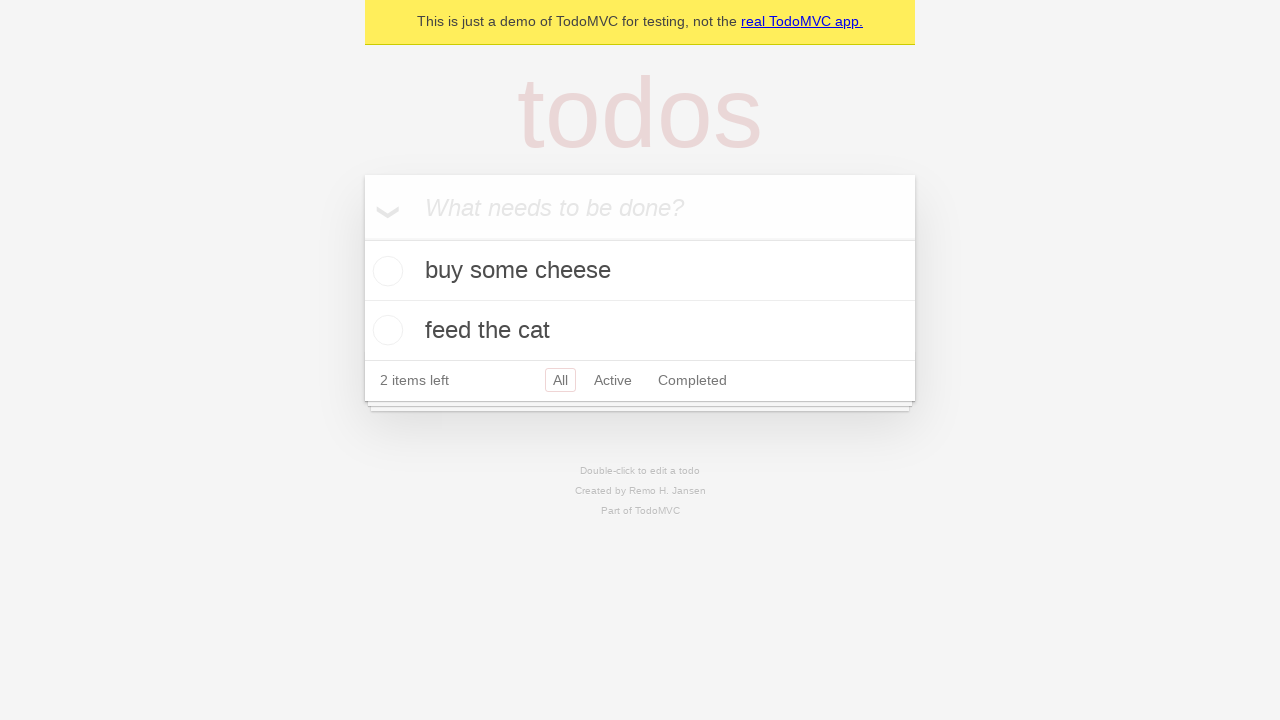

Filled todo input with 'book a doctors appointment' on internal:attr=[placeholder="What needs to be done?"i]
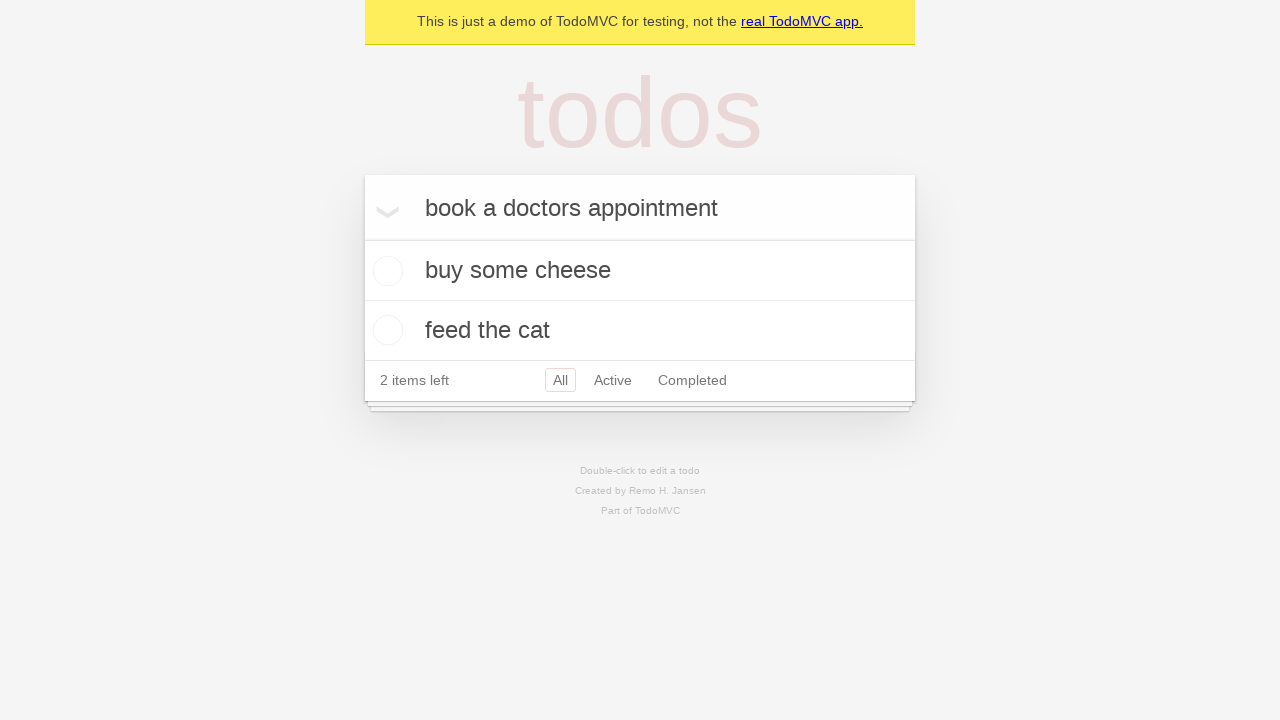

Pressed Enter to create todo 'book a doctors appointment' on internal:attr=[placeholder="What needs to be done?"i]
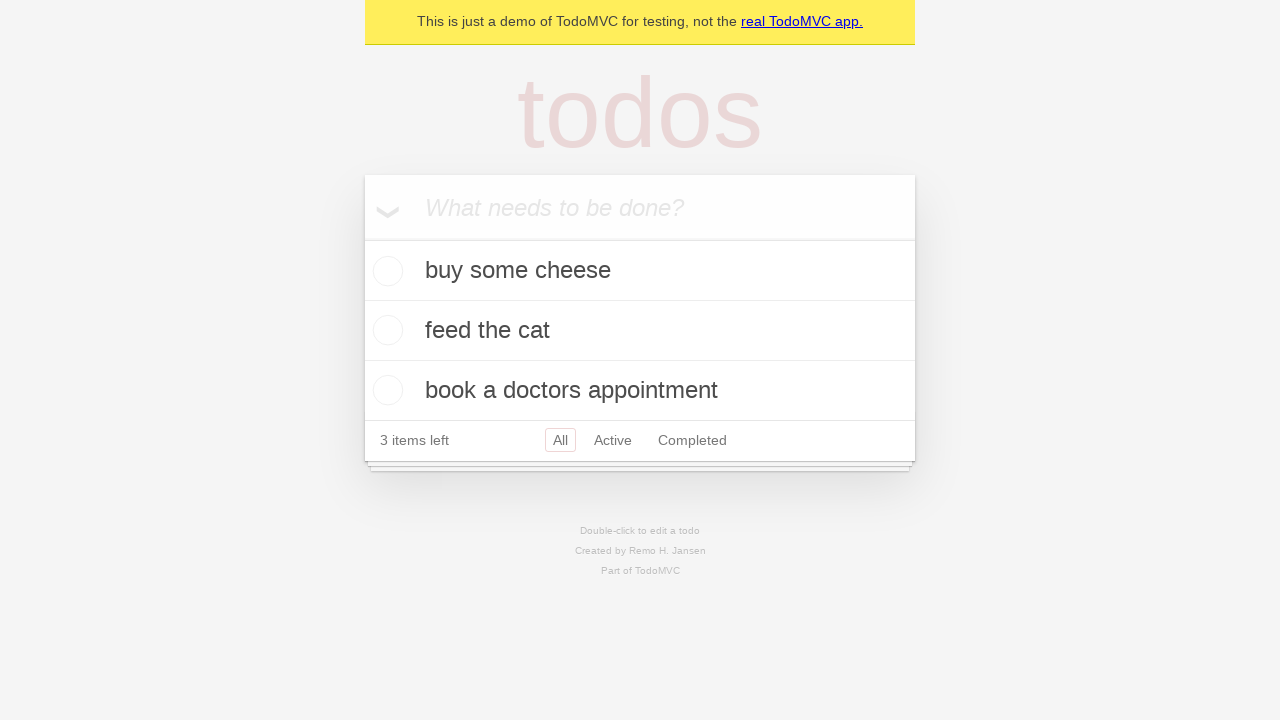

Waited for third todo item to be created
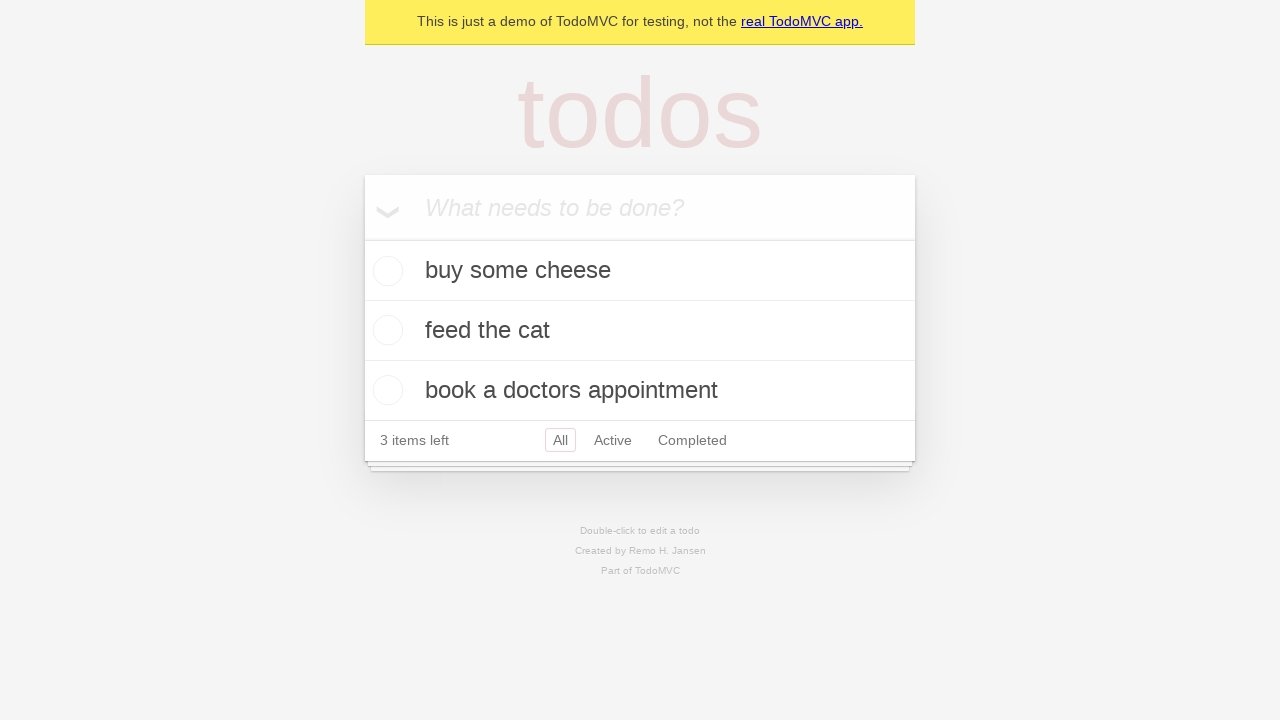

Double-clicked second todo item to enter edit mode at (640, 331) on internal:testid=[data-testid="todo-item"s] >> nth=1
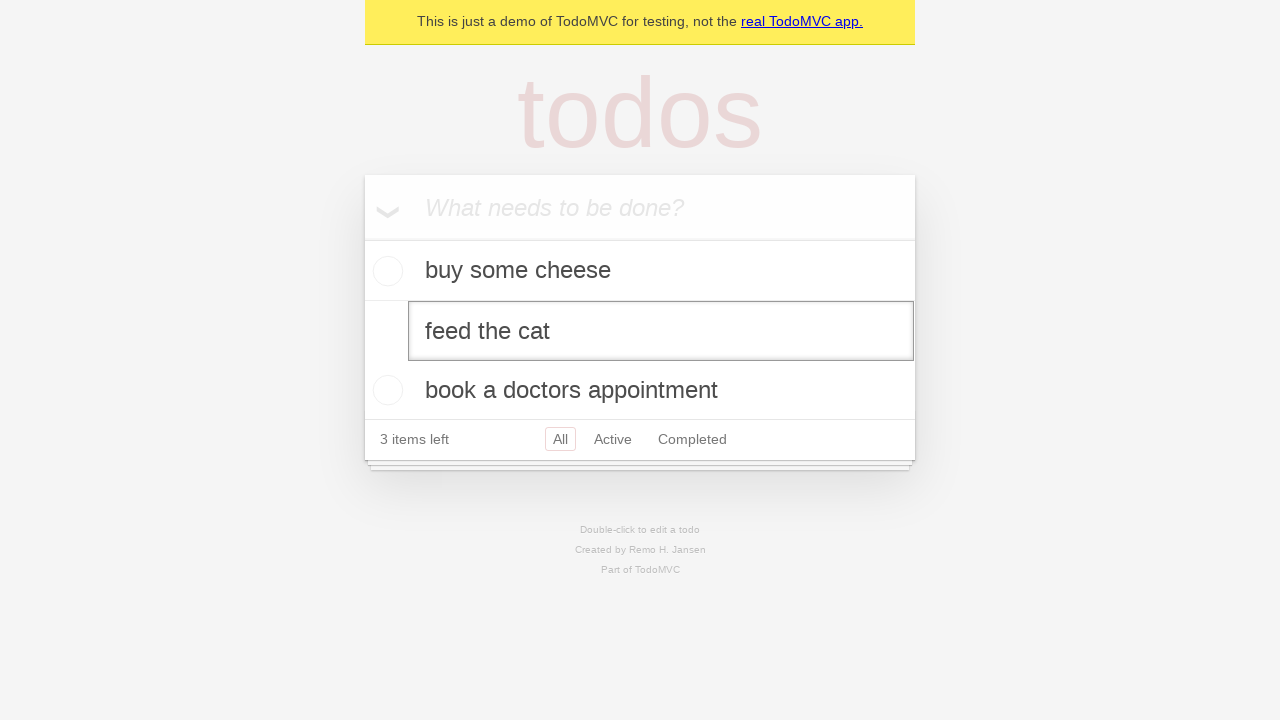

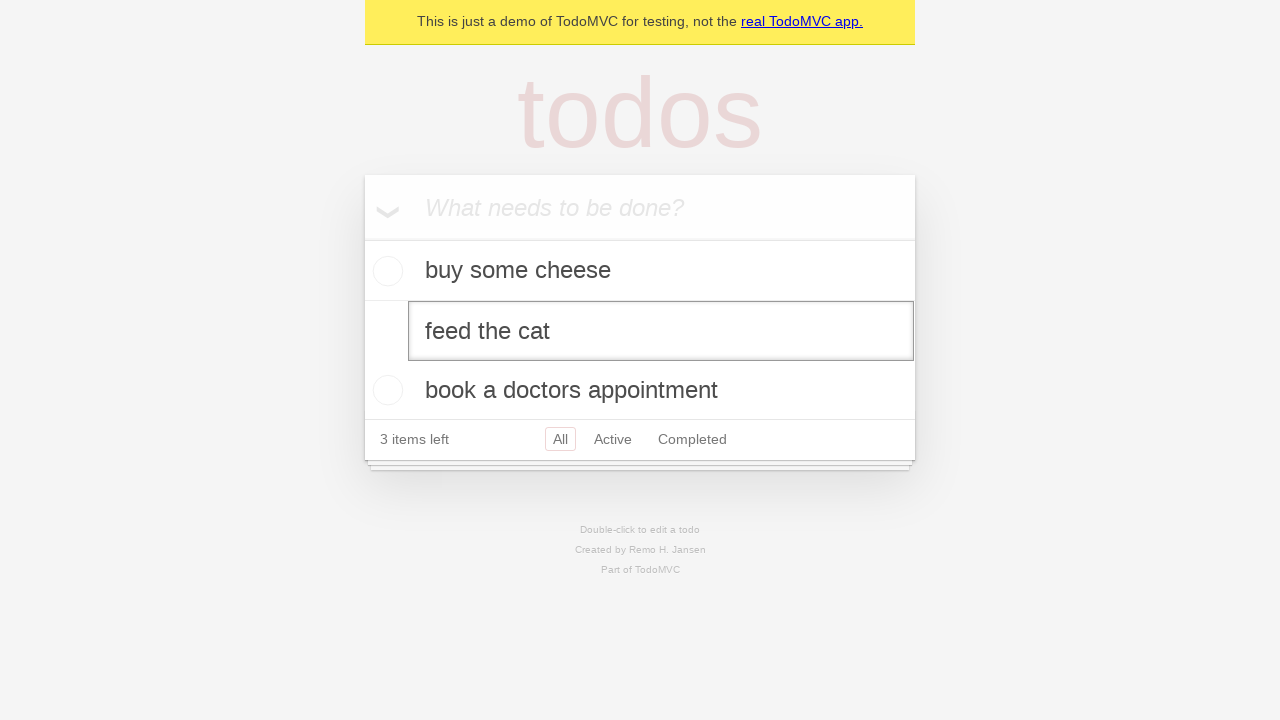